Tests multiple windows functionality by clicking to open a new window, switching between parent and child windows, and verifying content on both windows

Starting URL: https://the-internet.herokuapp.com/

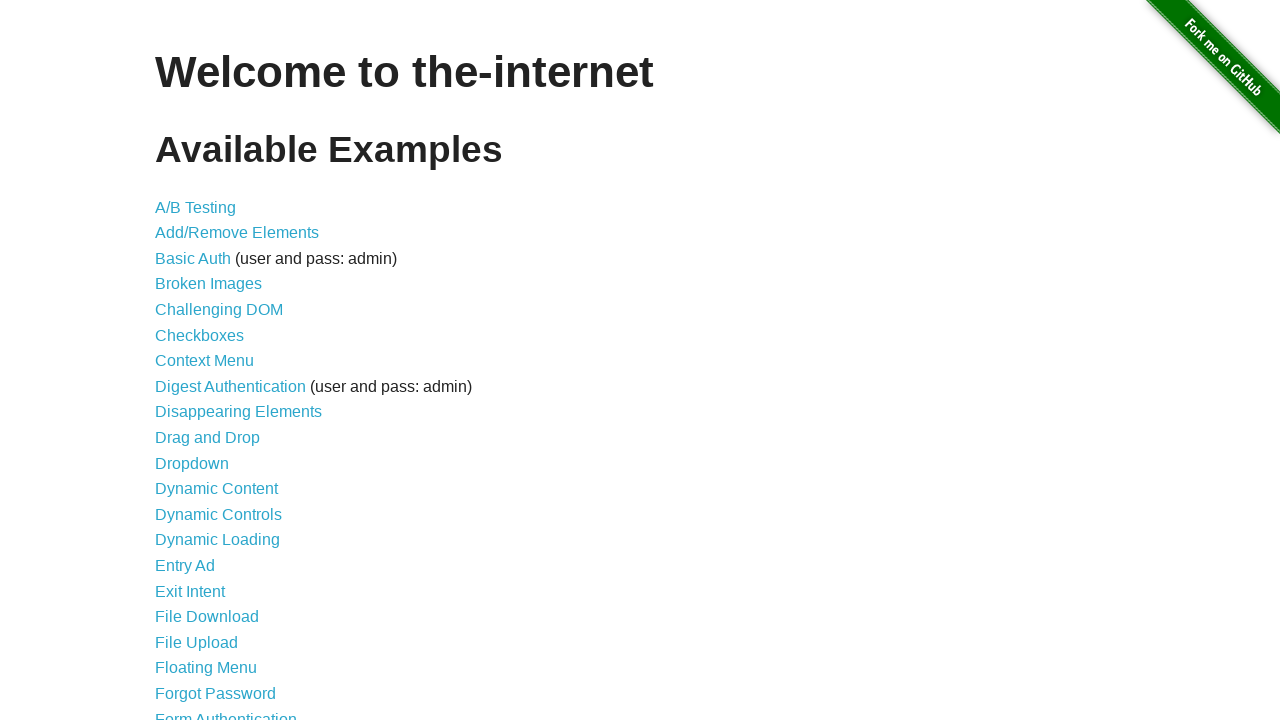

Clicked on 'Multiple Windows' link at (218, 369) on text=Multiple Windows
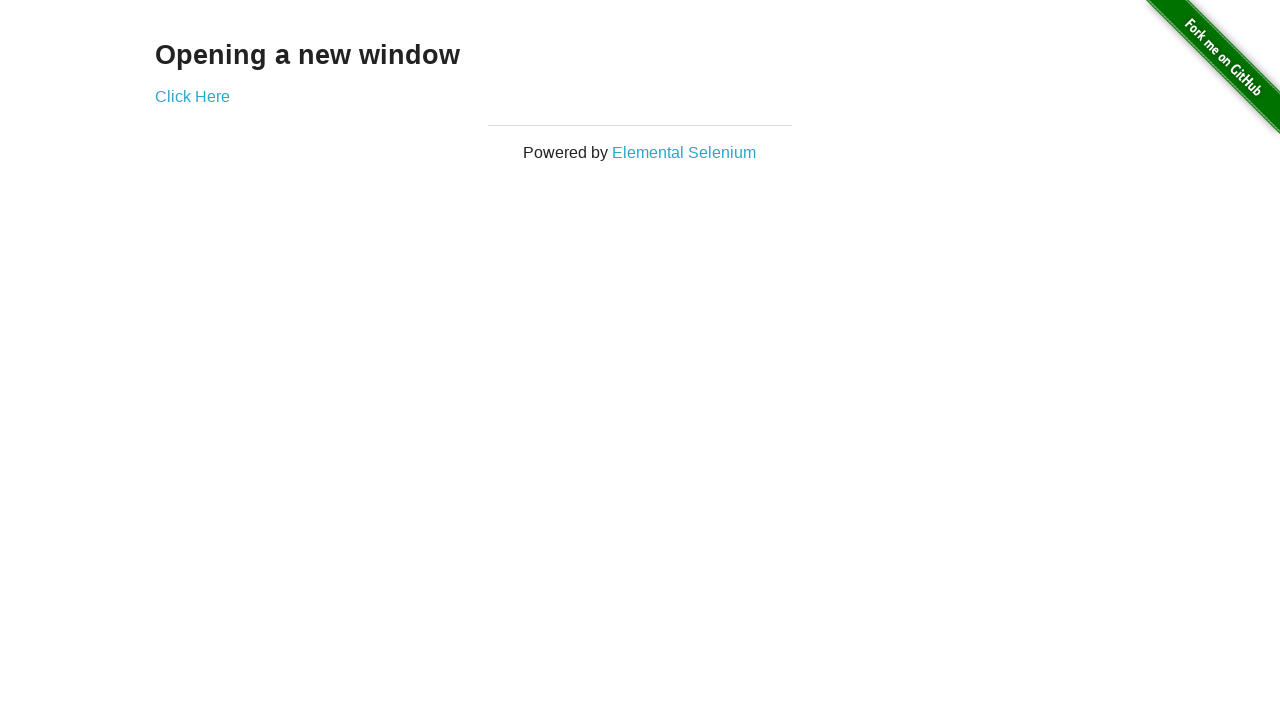

Clicked 'Click Here' link to open new window at (192, 96) on text=Click Here
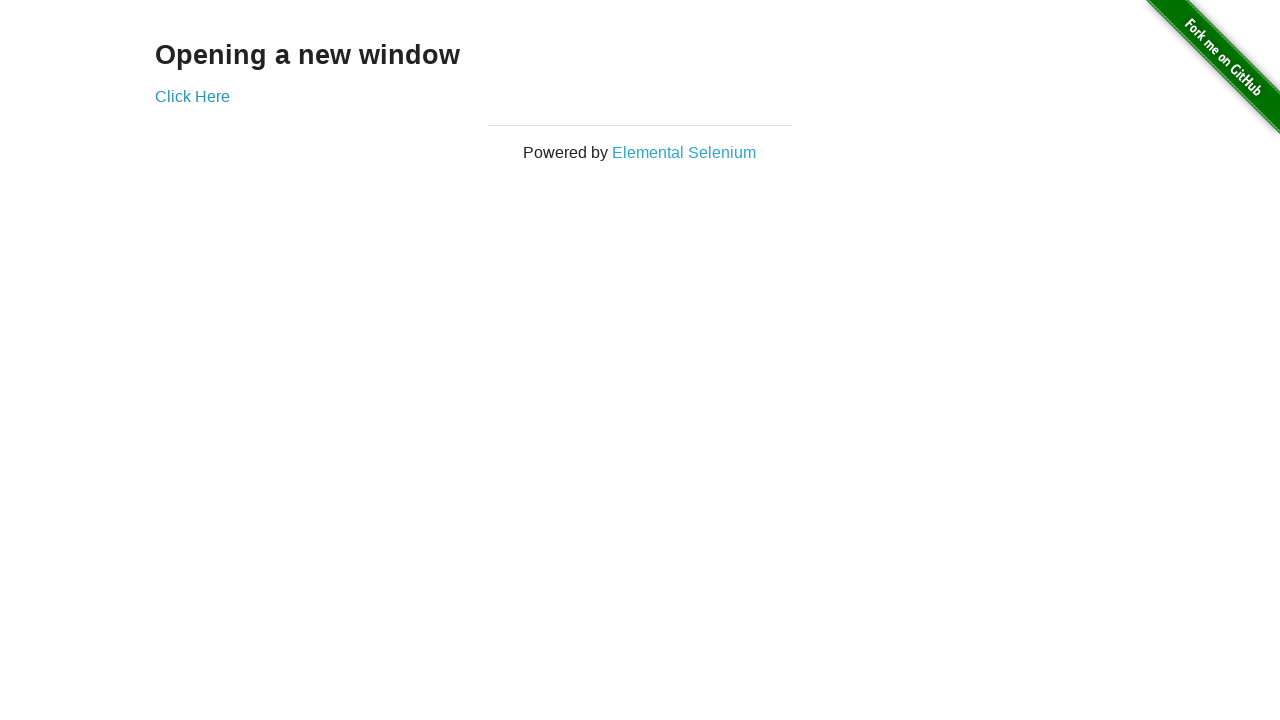

Captured new child window page object
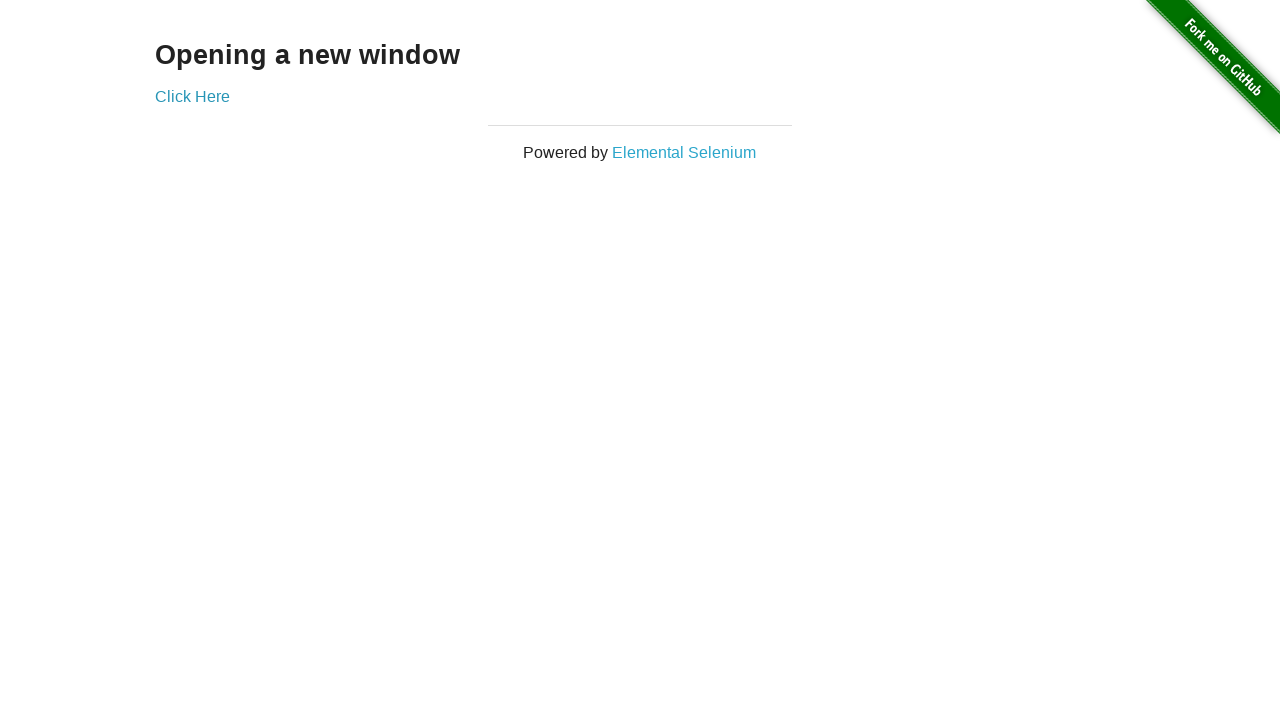

Child window finished loading
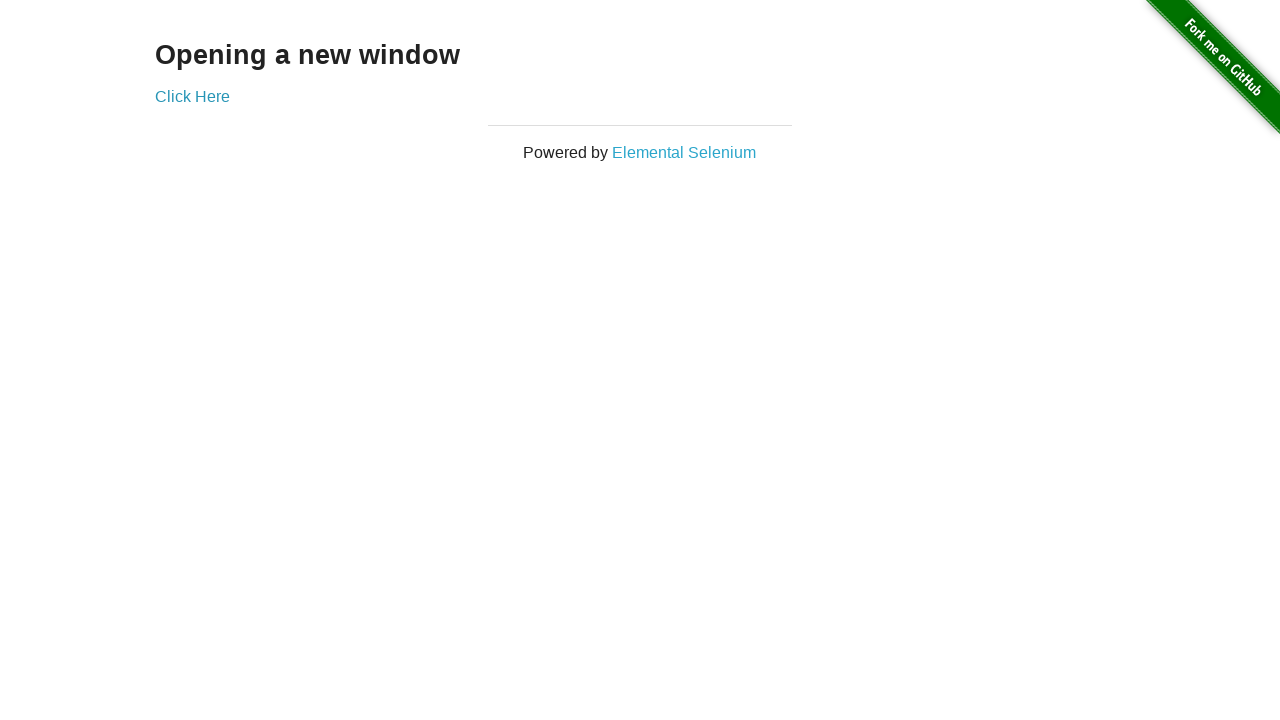

Verified '.example' element exists on child window
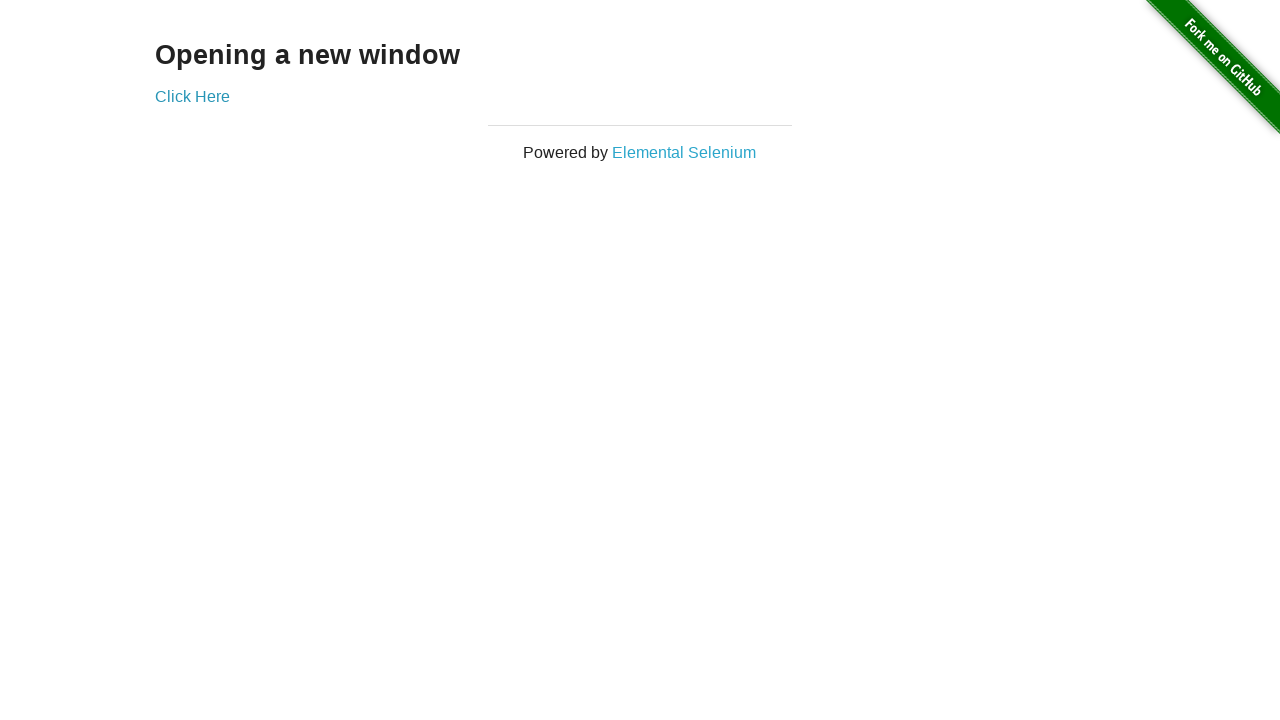

Brought parent window to front
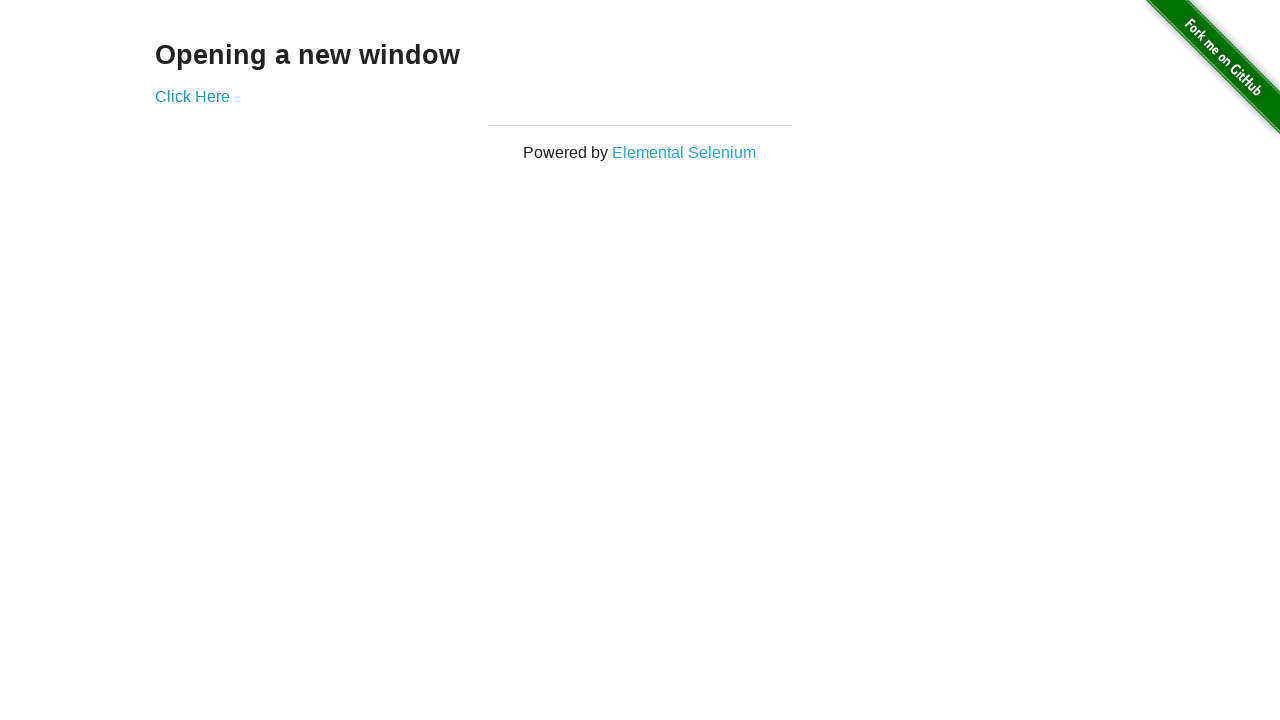

Verified heading element exists on parent window
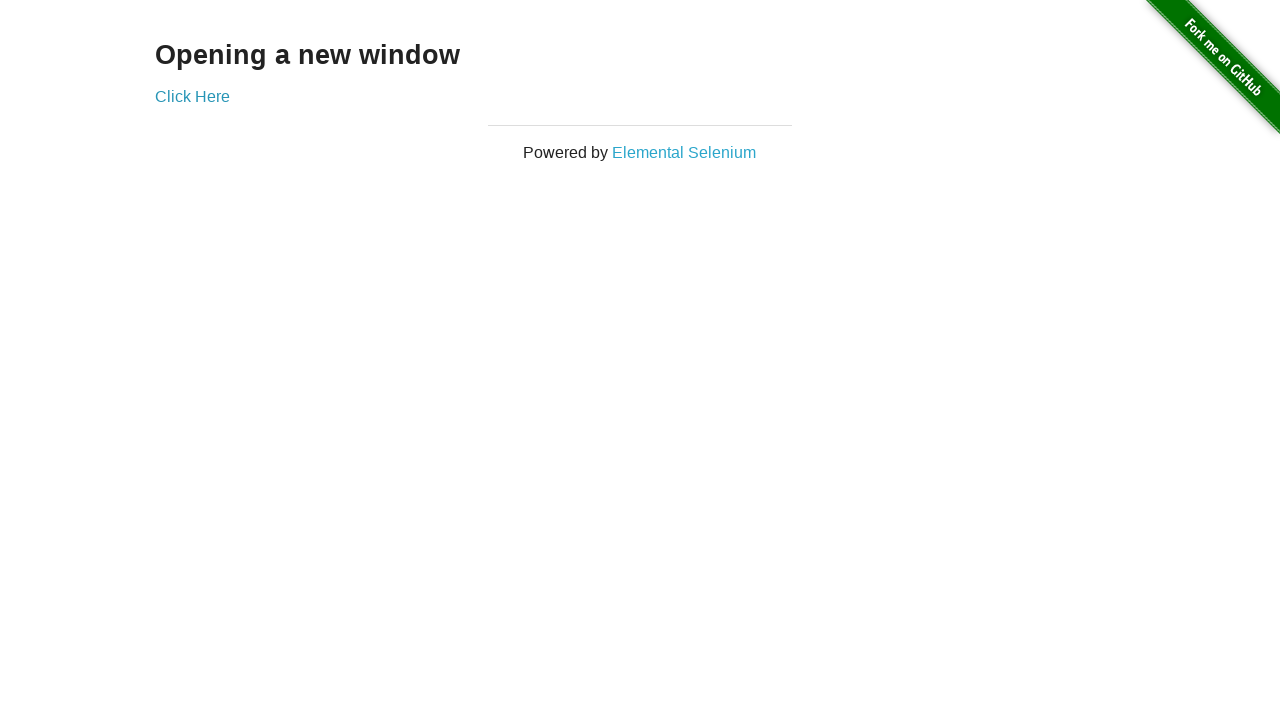

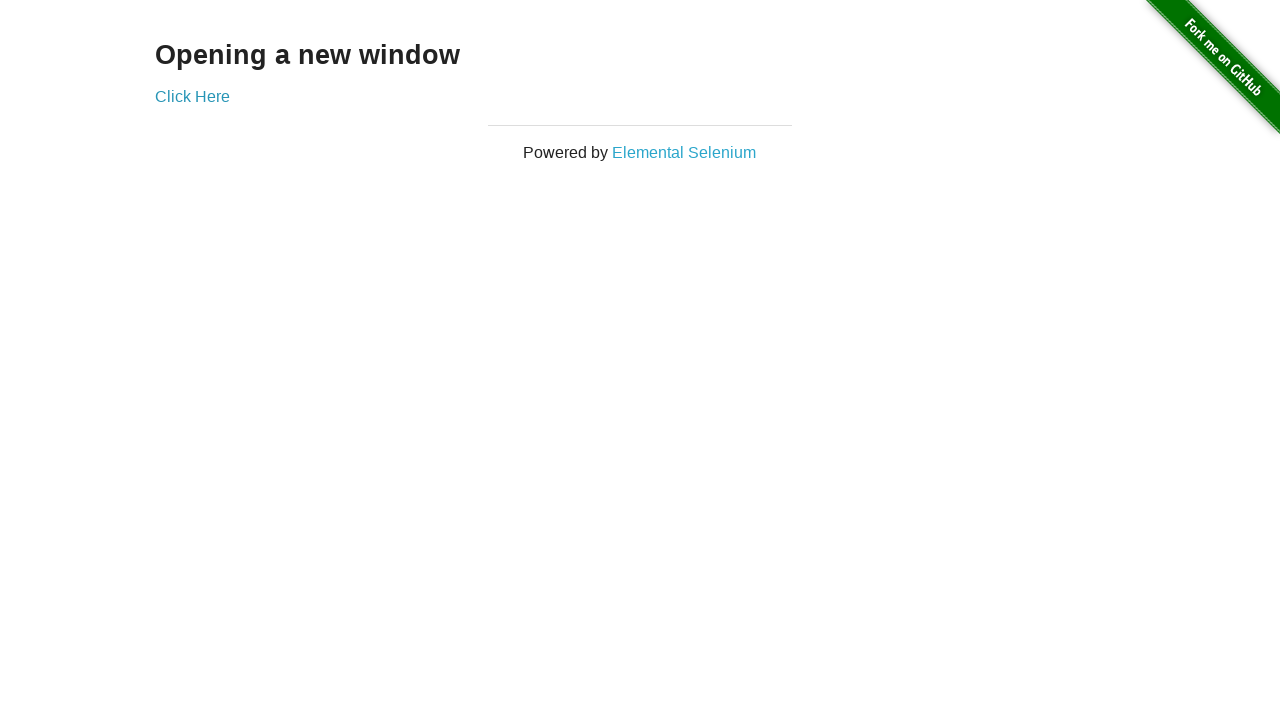